Tests that edits are saved when the input loses focus (blur event)

Starting URL: https://demo.playwright.dev/todomvc

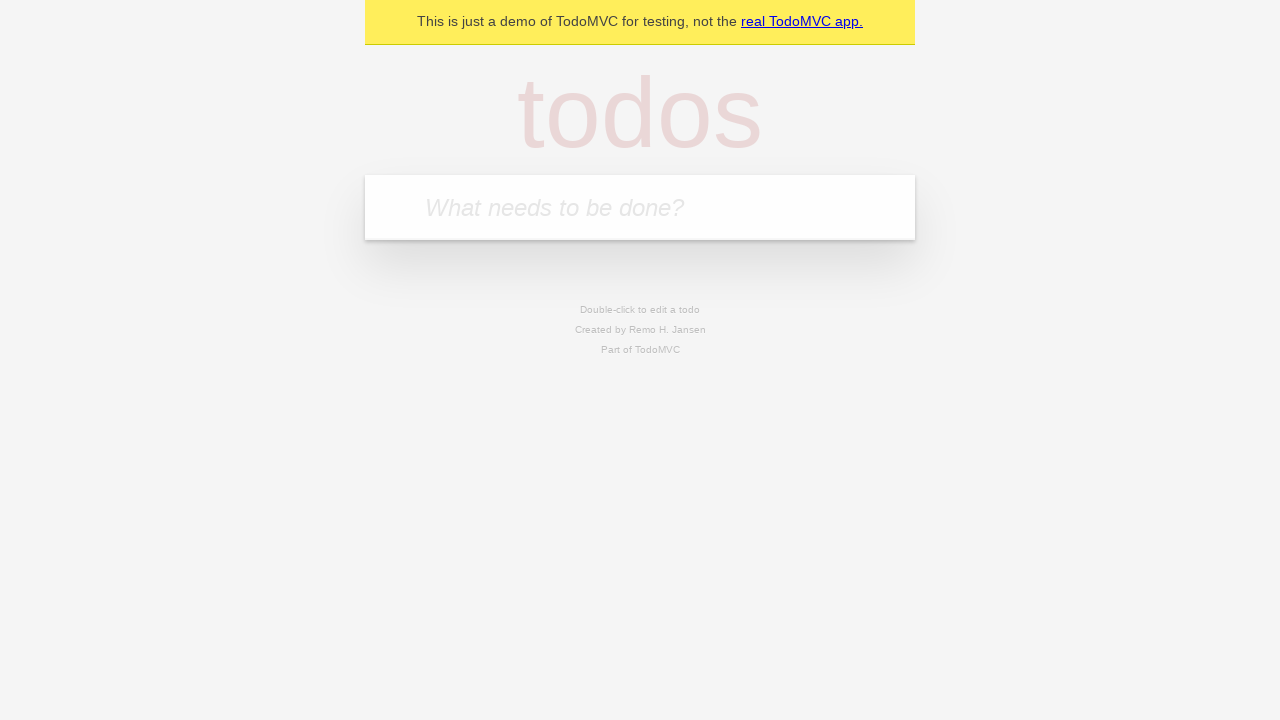

Filled new todo input with 'buy some cheese' on .new-todo
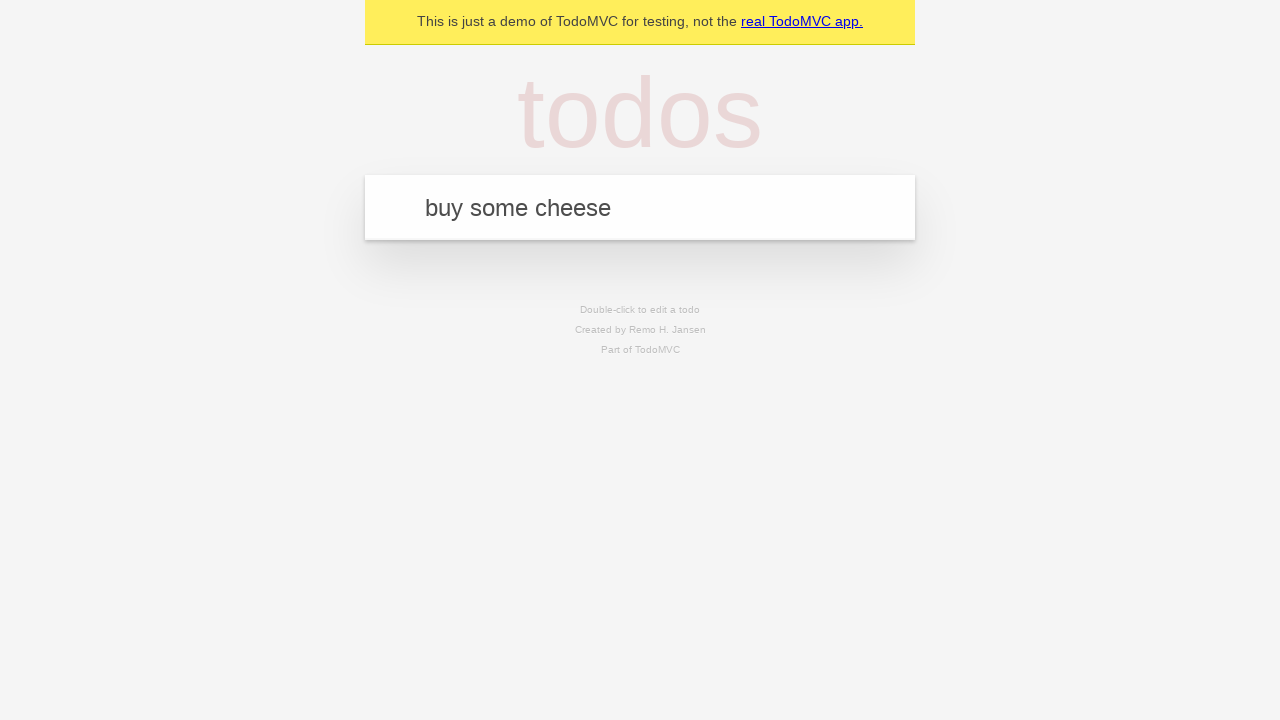

Pressed Enter to create first todo on .new-todo
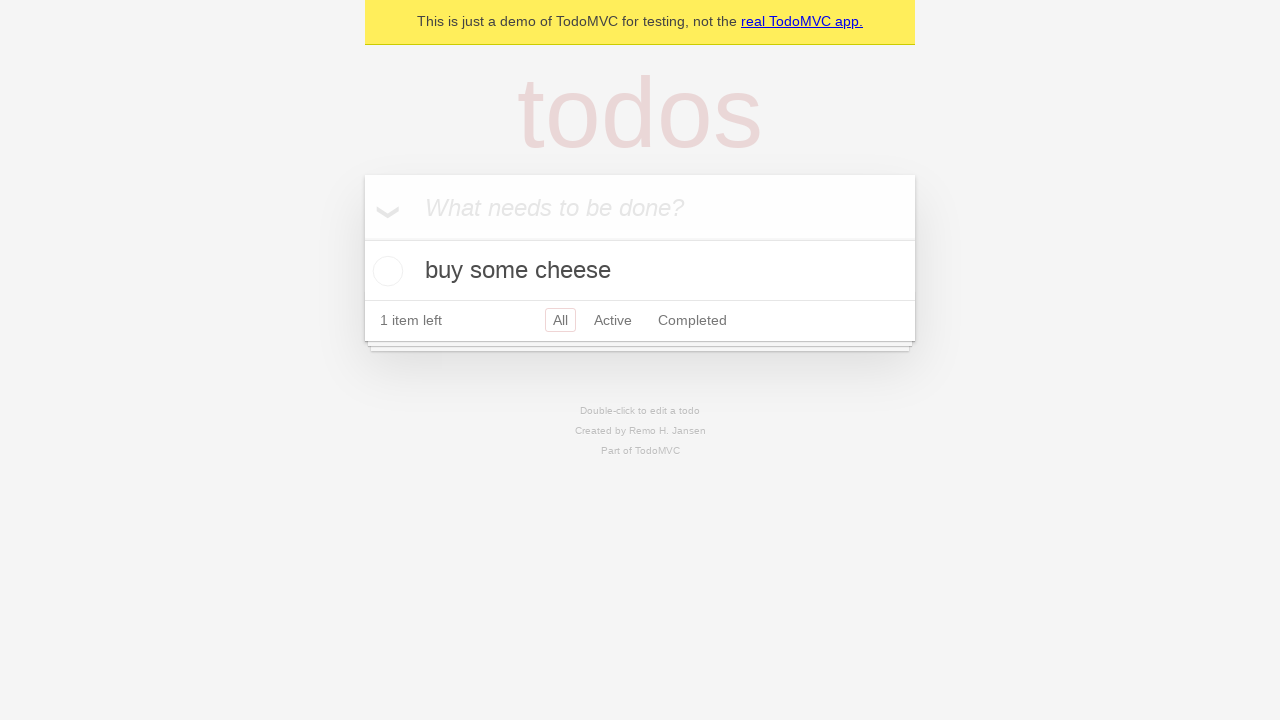

Filled new todo input with 'feed the cat' on .new-todo
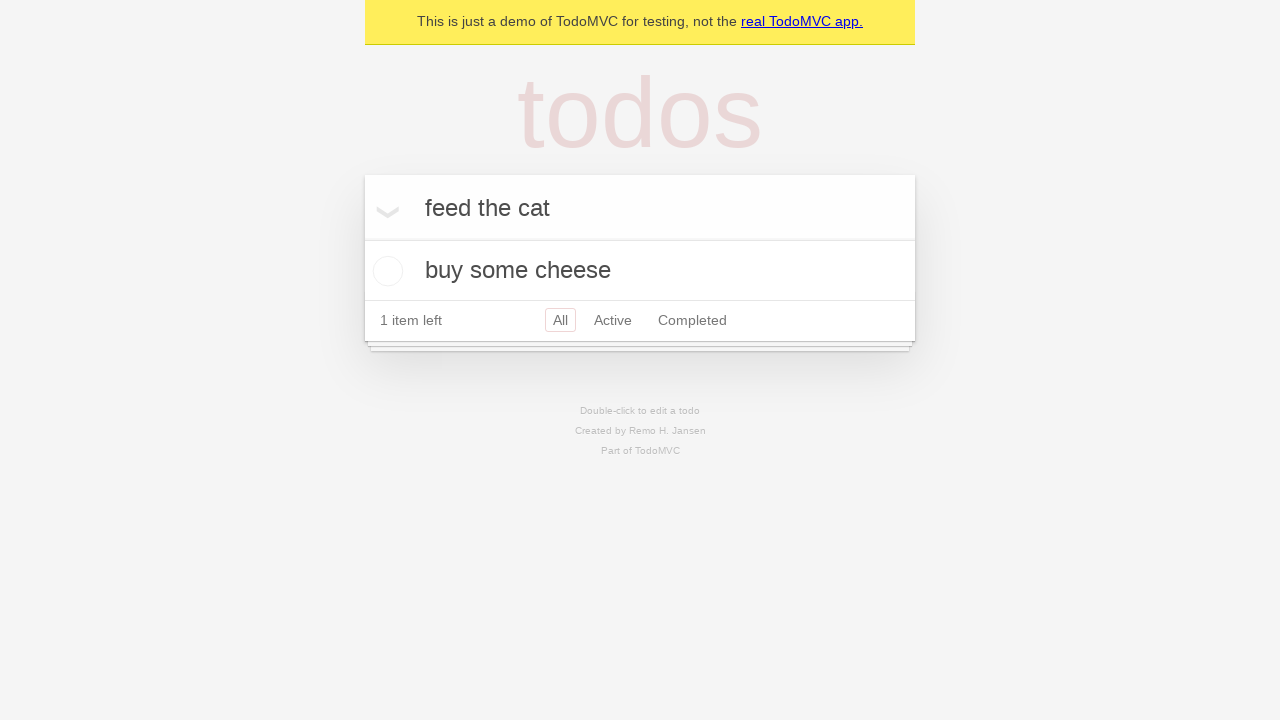

Pressed Enter to create second todo on .new-todo
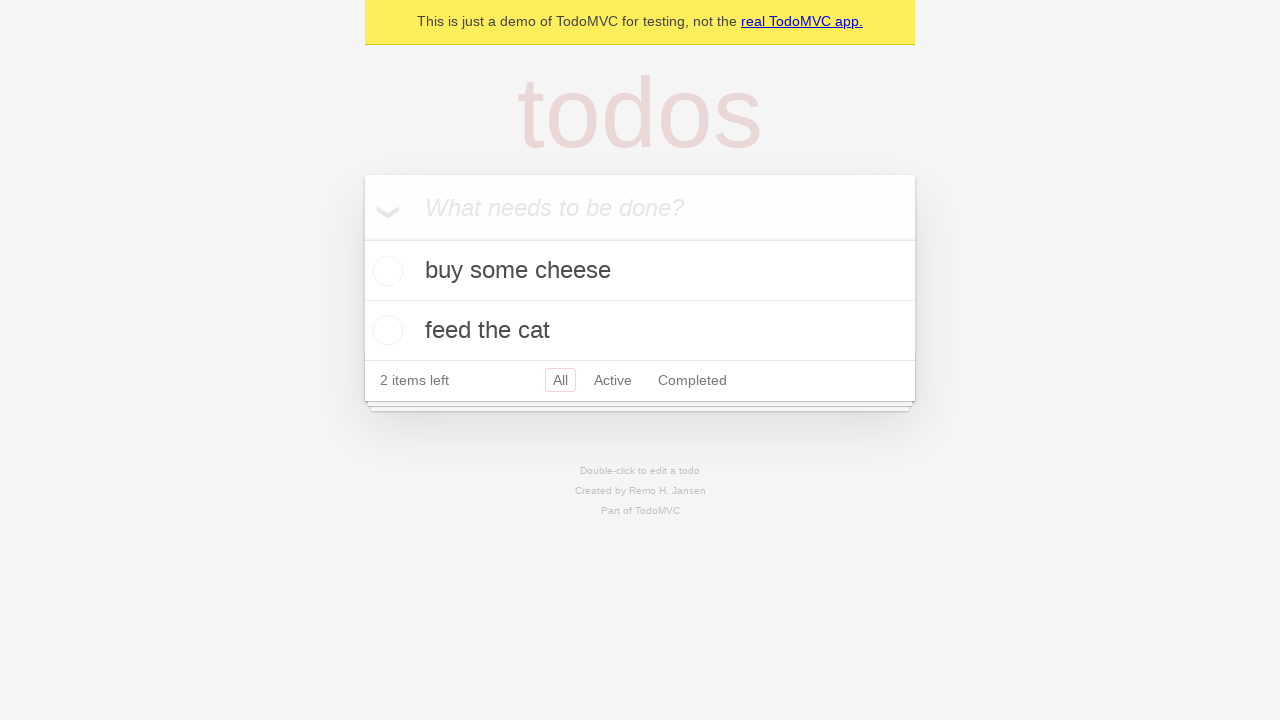

Filled new todo input with 'book a doctors appointment' on .new-todo
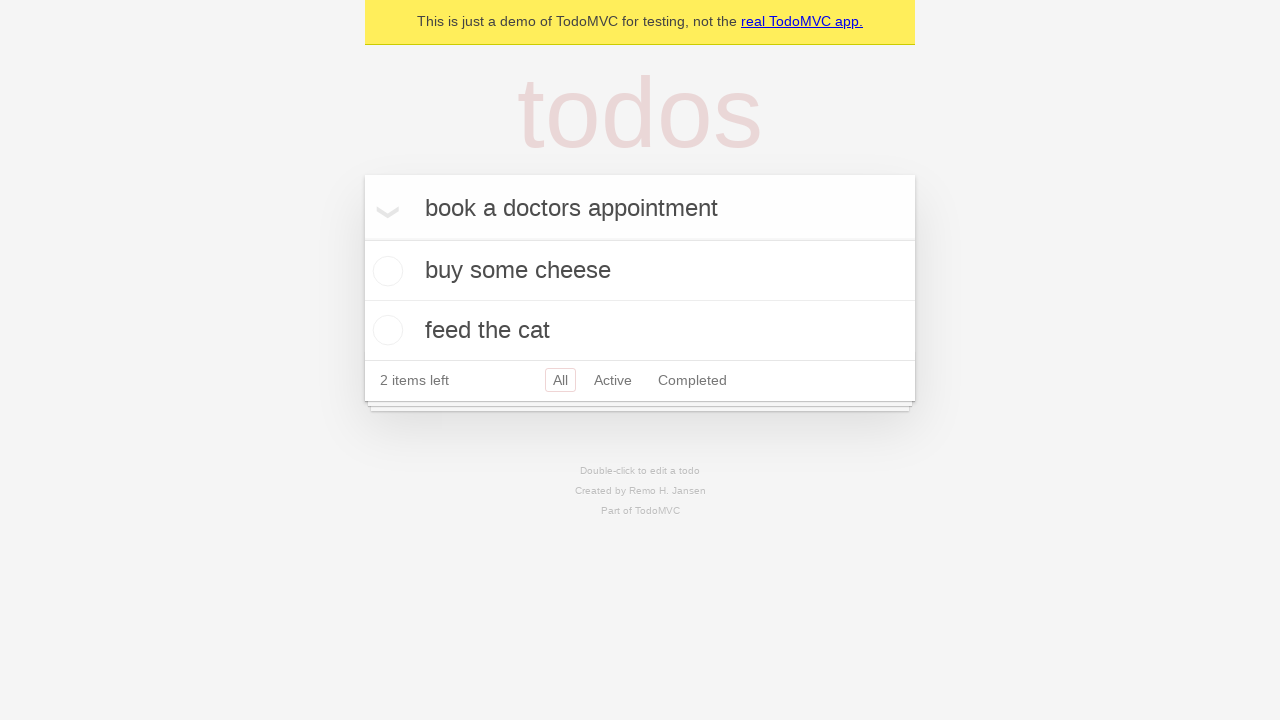

Pressed Enter to create third todo on .new-todo
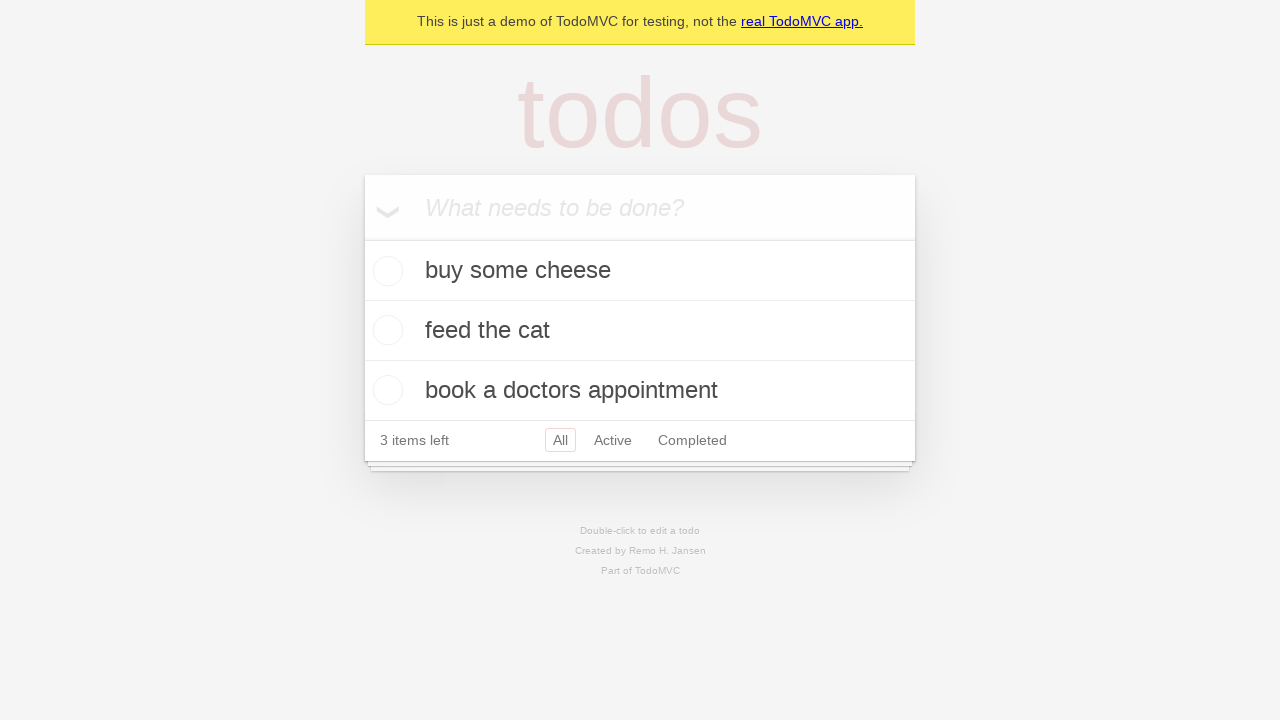

Double-clicked second todo item to enter edit mode at (640, 331) on .todo-list li >> nth=1
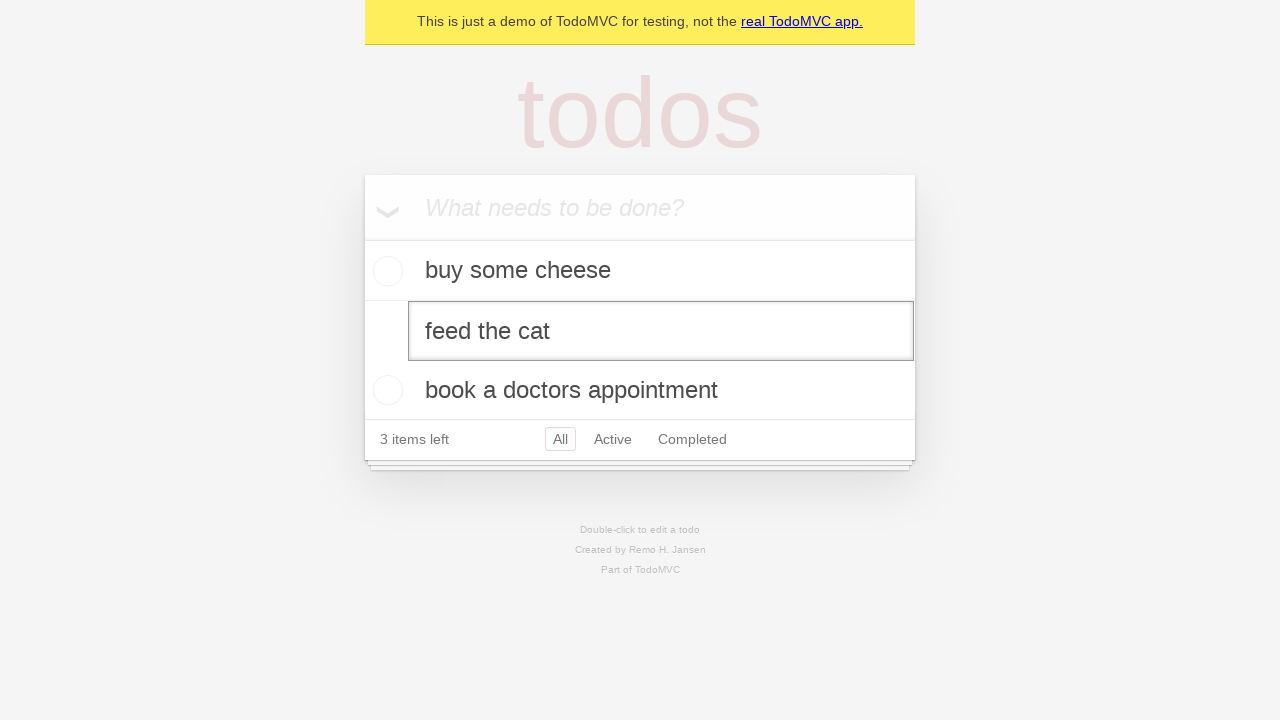

Changed second todo text to 'buy some sausages' on .todo-list li >> nth=1 >> .edit
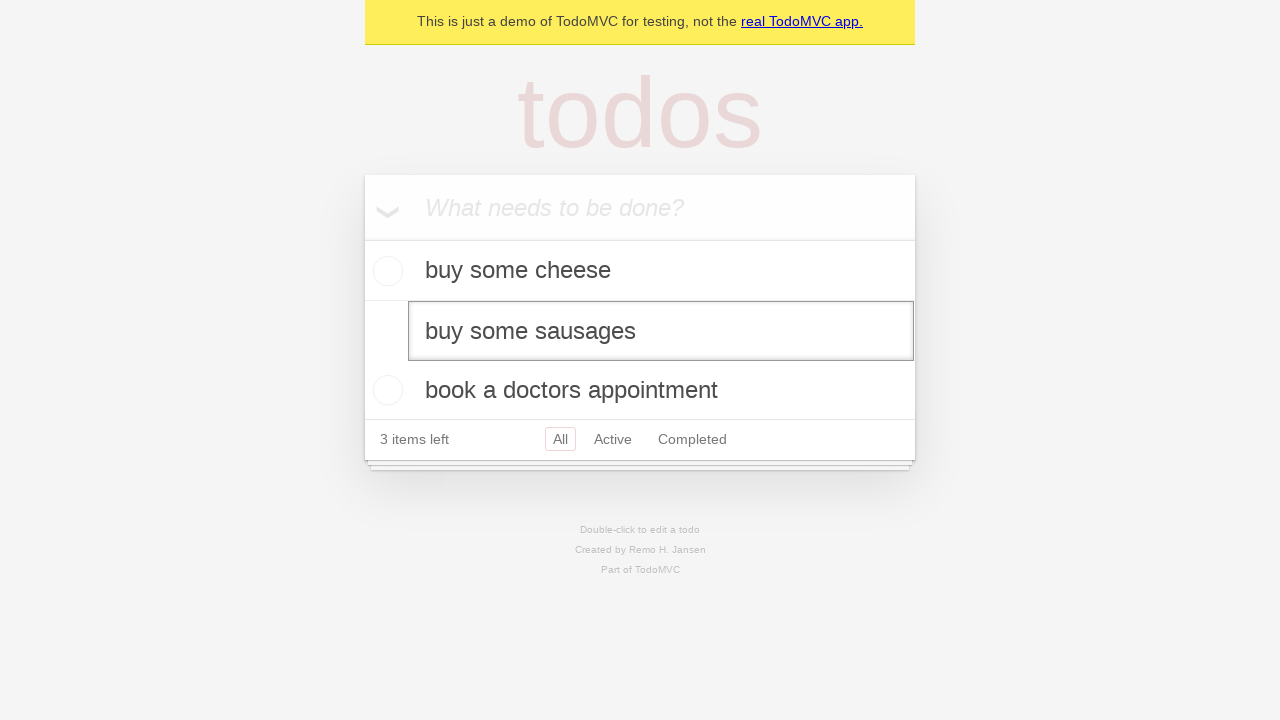

Dispatched blur event to save edits on the second todo
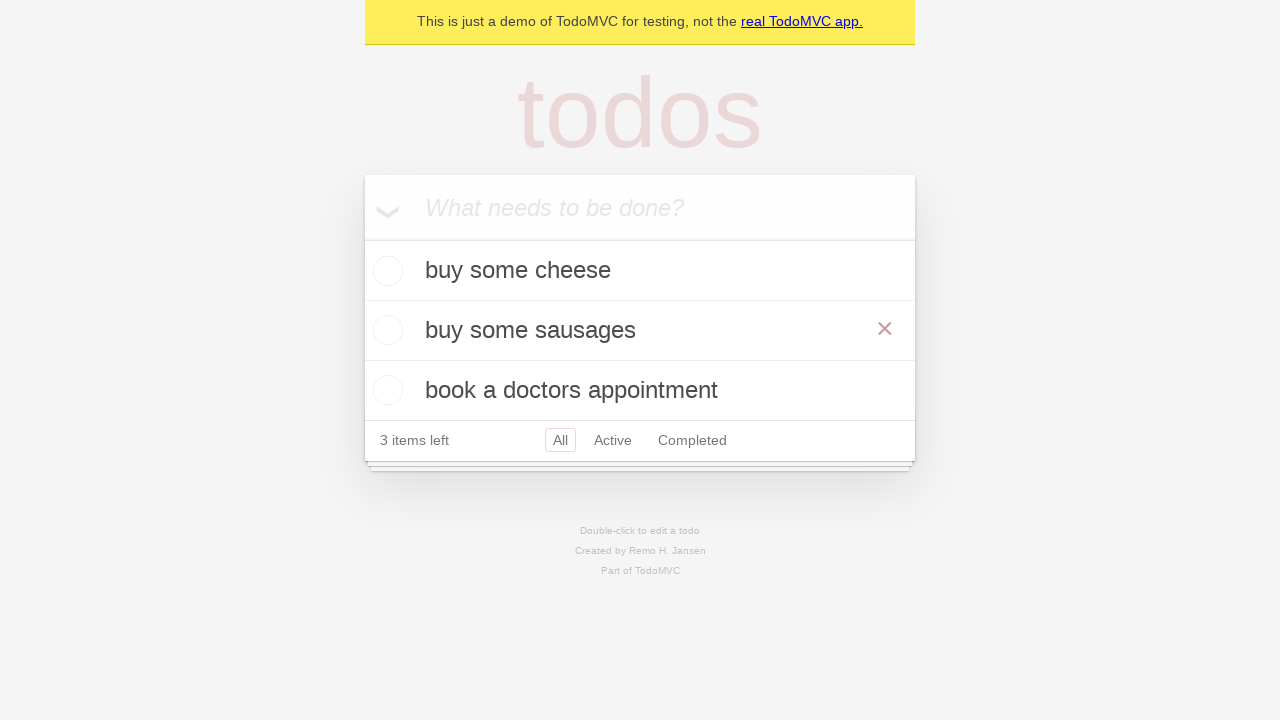

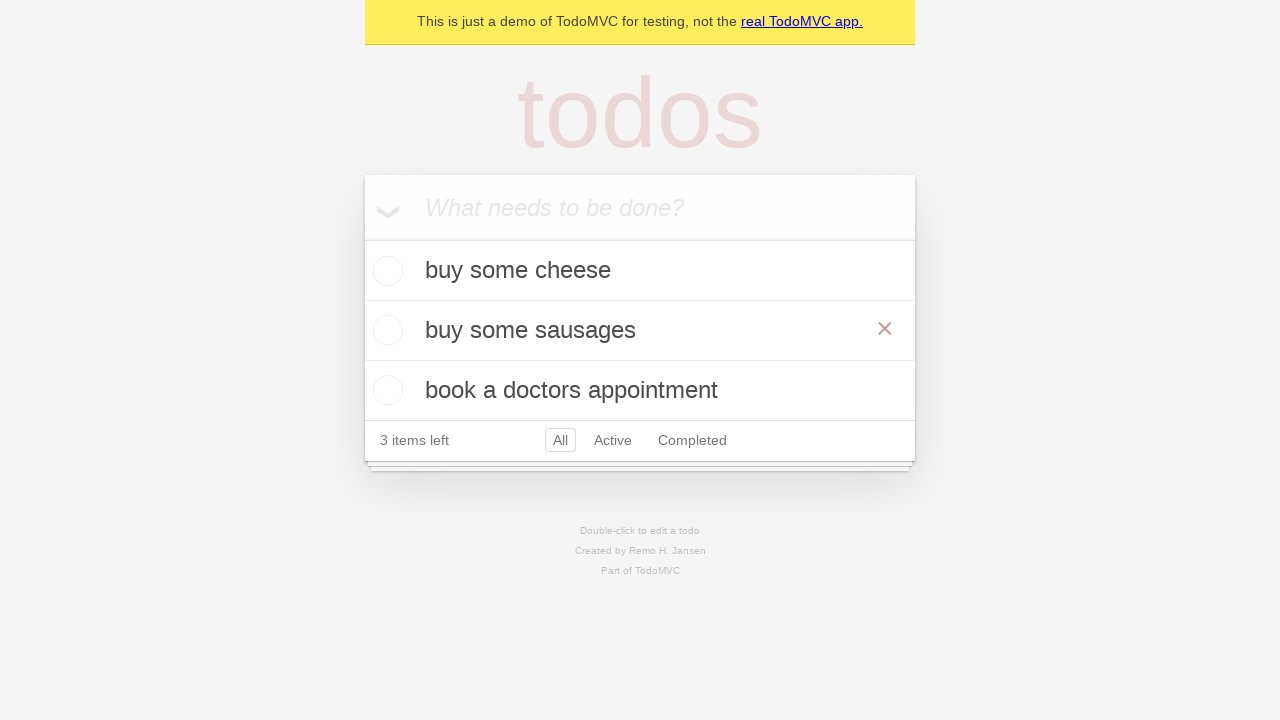